Tests adding todo items by filling the input field and pressing Enter, then verifying the items appear in the list

Starting URL: https://demo.playwright.dev/todomvc

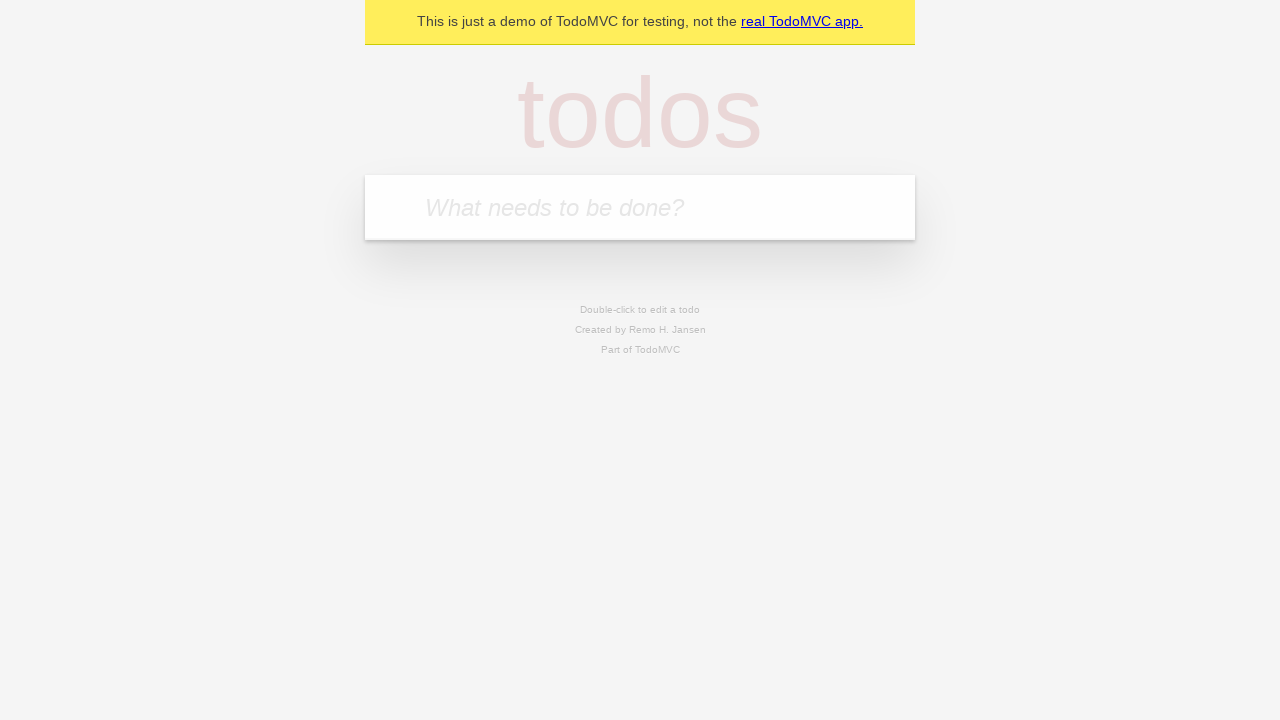

Located the todo input field with placeholder 'What needs to be done?'
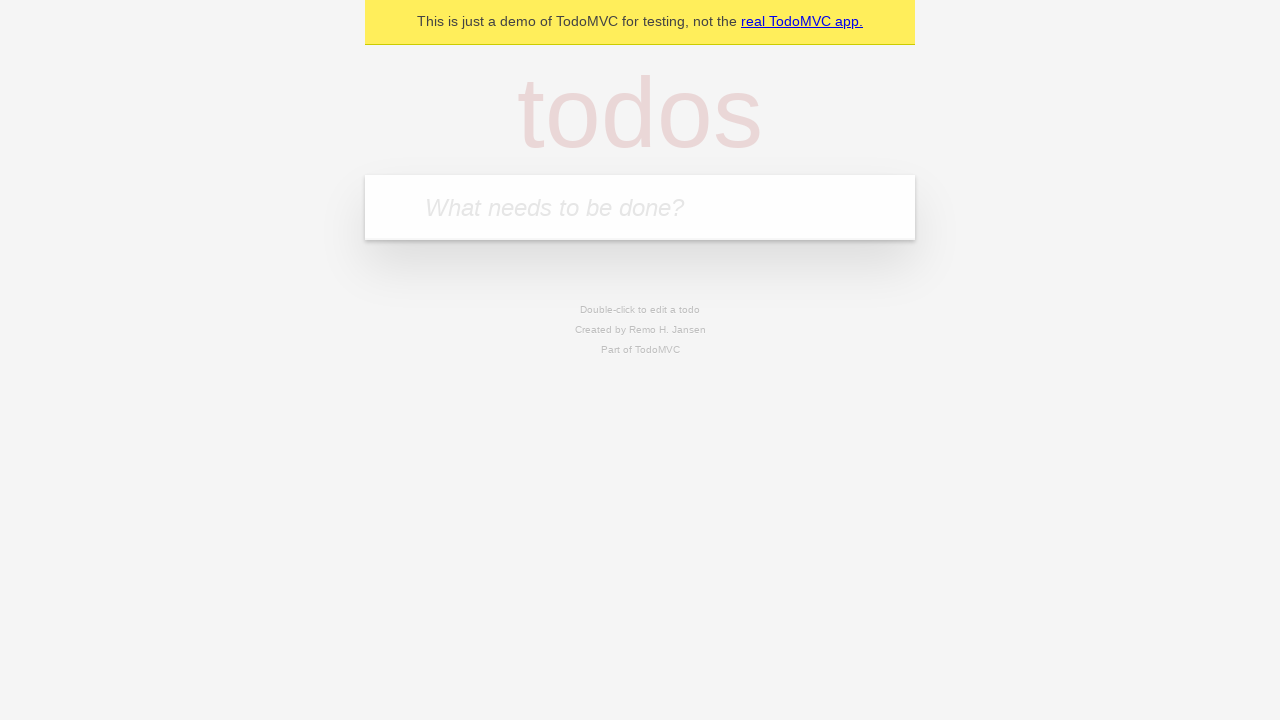

Filled todo input field with 'buy some cheese' on internal:attr=[placeholder="What needs to be done?"i]
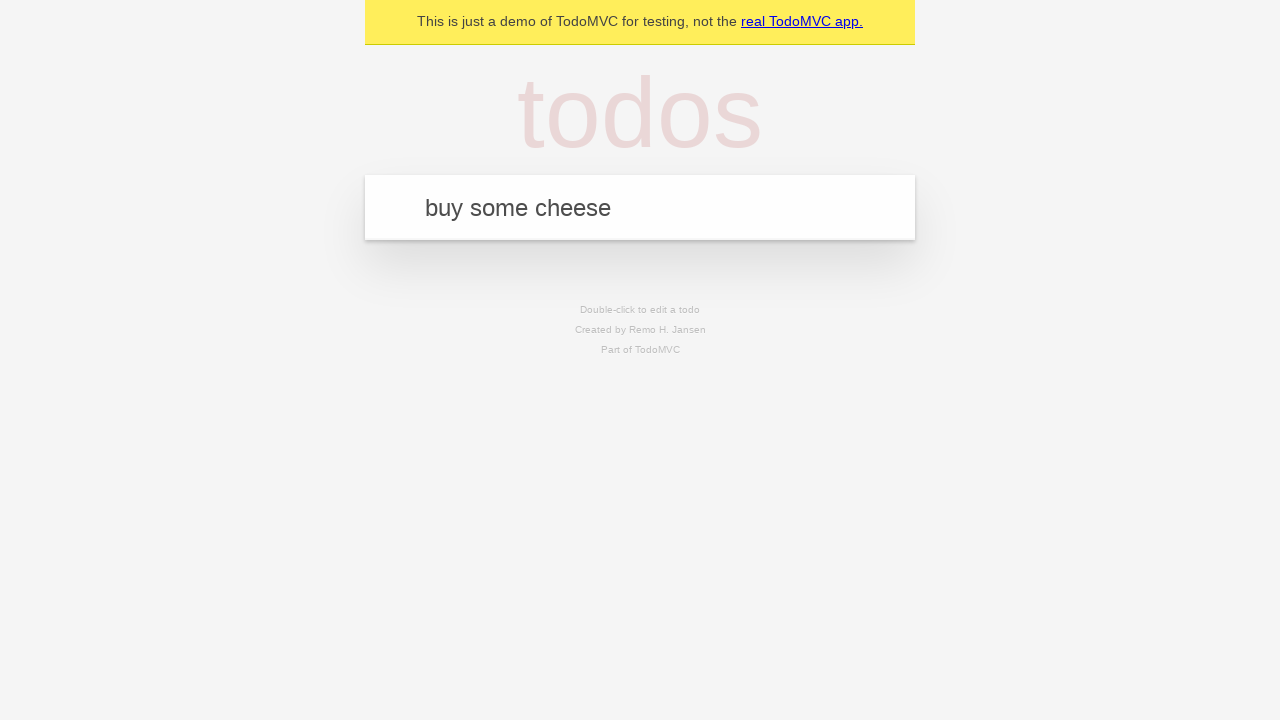

Pressed Enter to add first todo item on internal:attr=[placeholder="What needs to be done?"i]
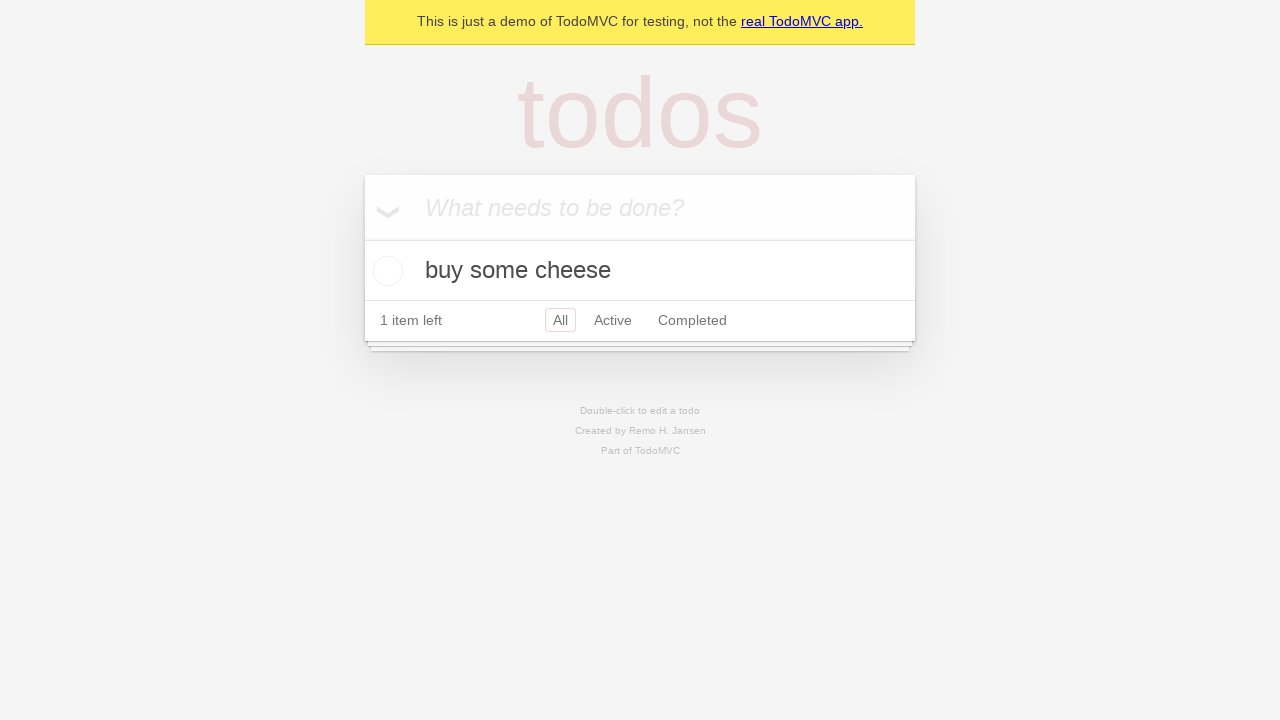

First todo item appeared in the list
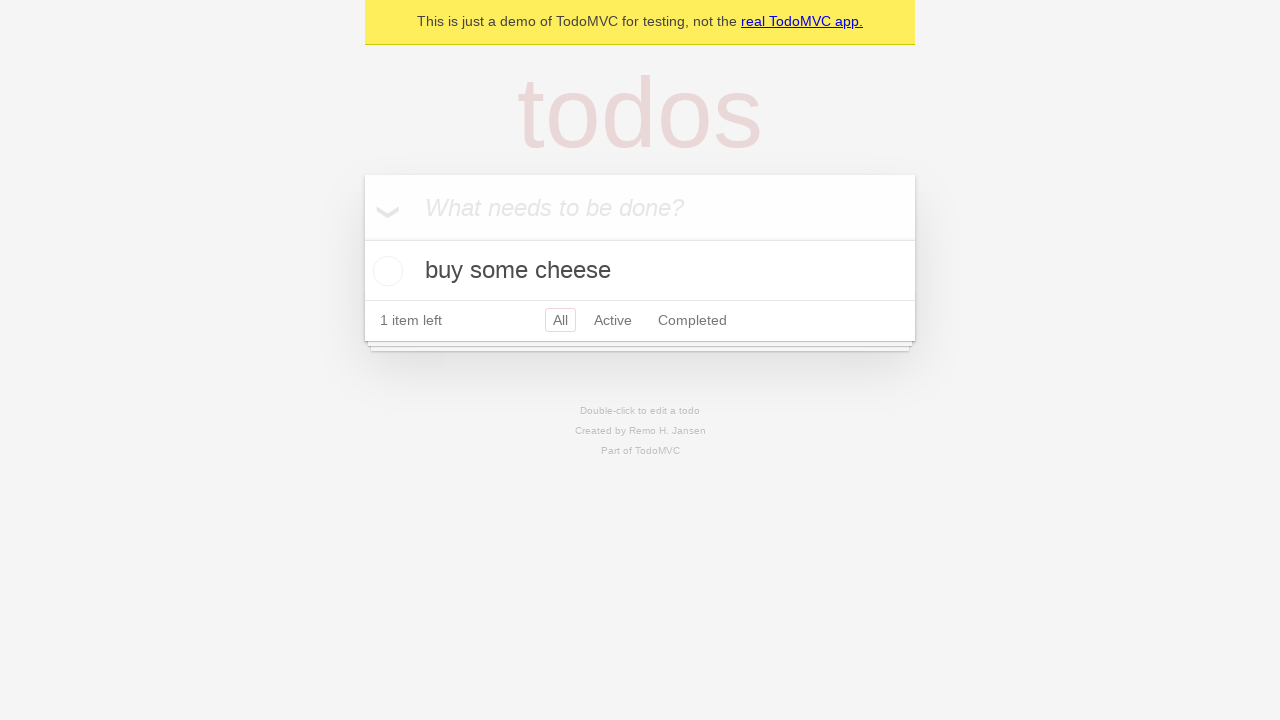

Filled todo input field with 'feed the cat' on internal:attr=[placeholder="What needs to be done?"i]
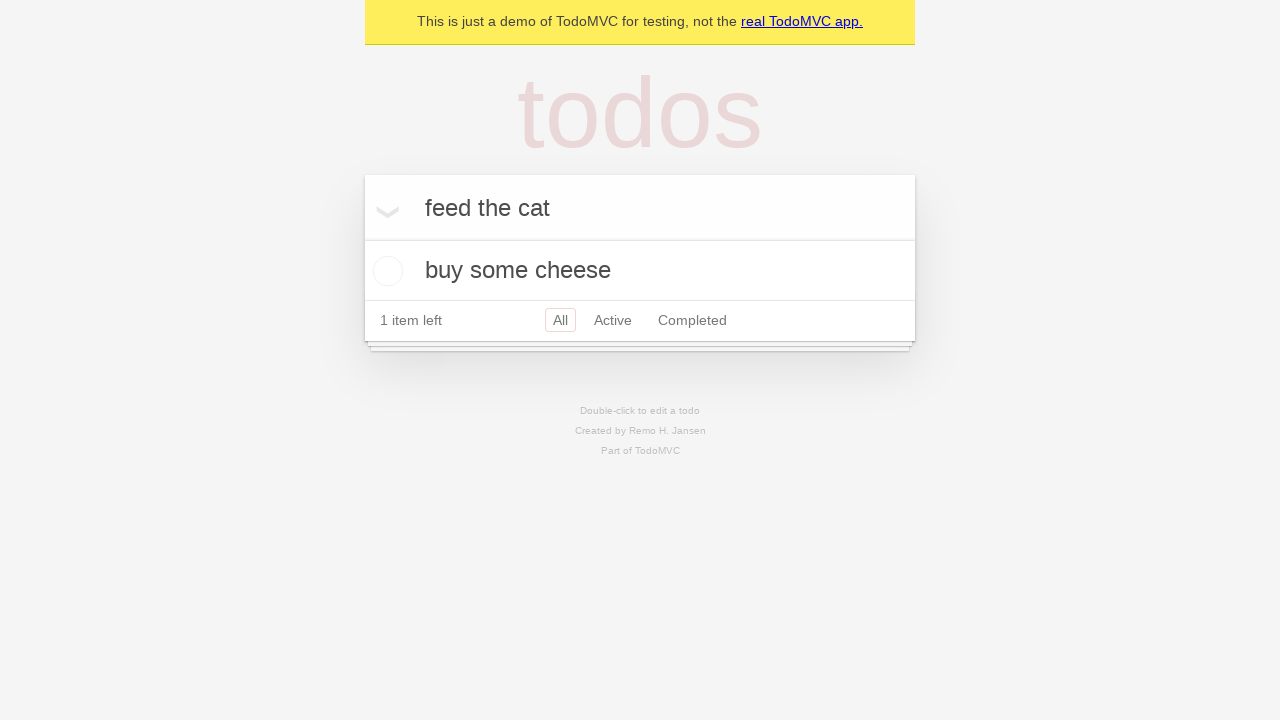

Pressed Enter to add second todo item on internal:attr=[placeholder="What needs to be done?"i]
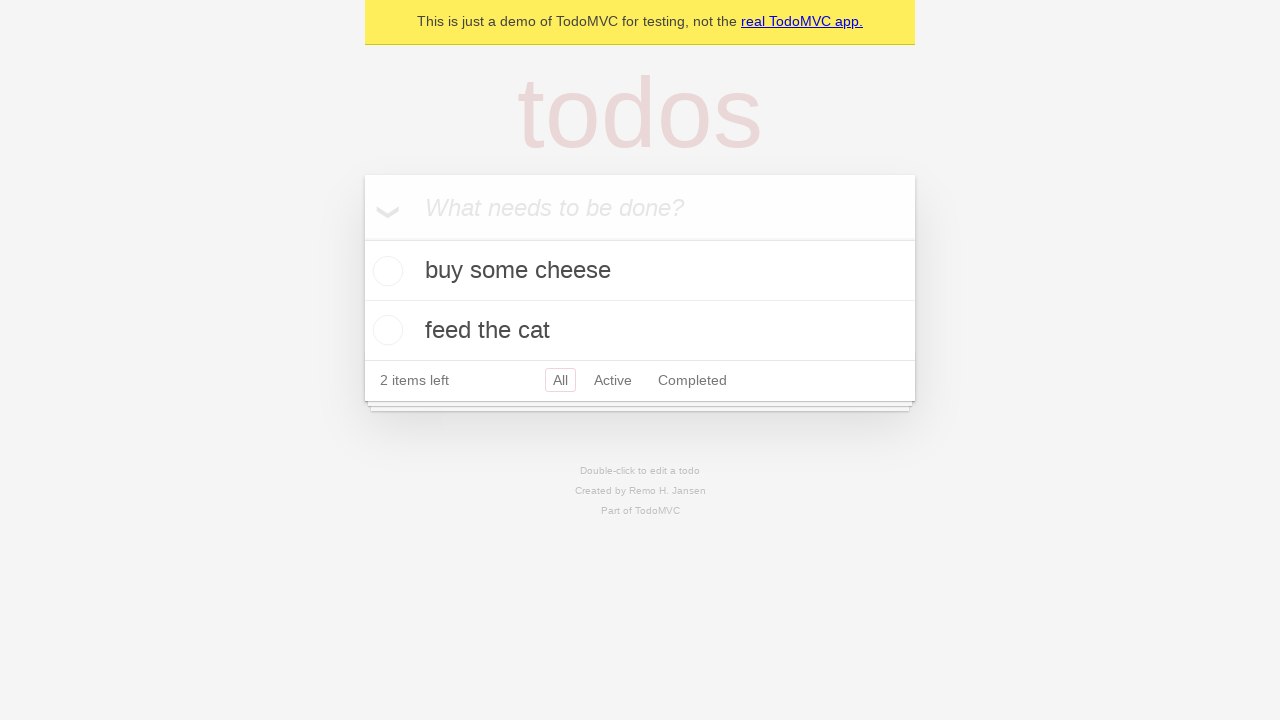

Second todo item appeared in the list
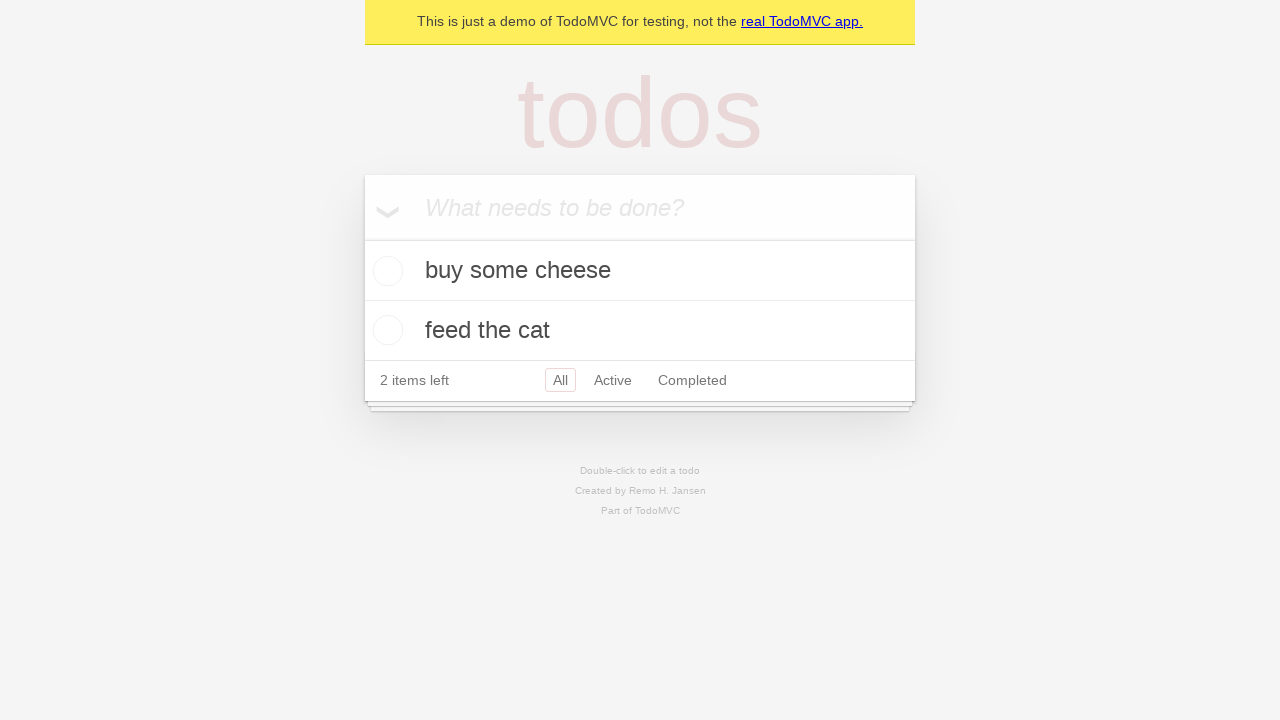

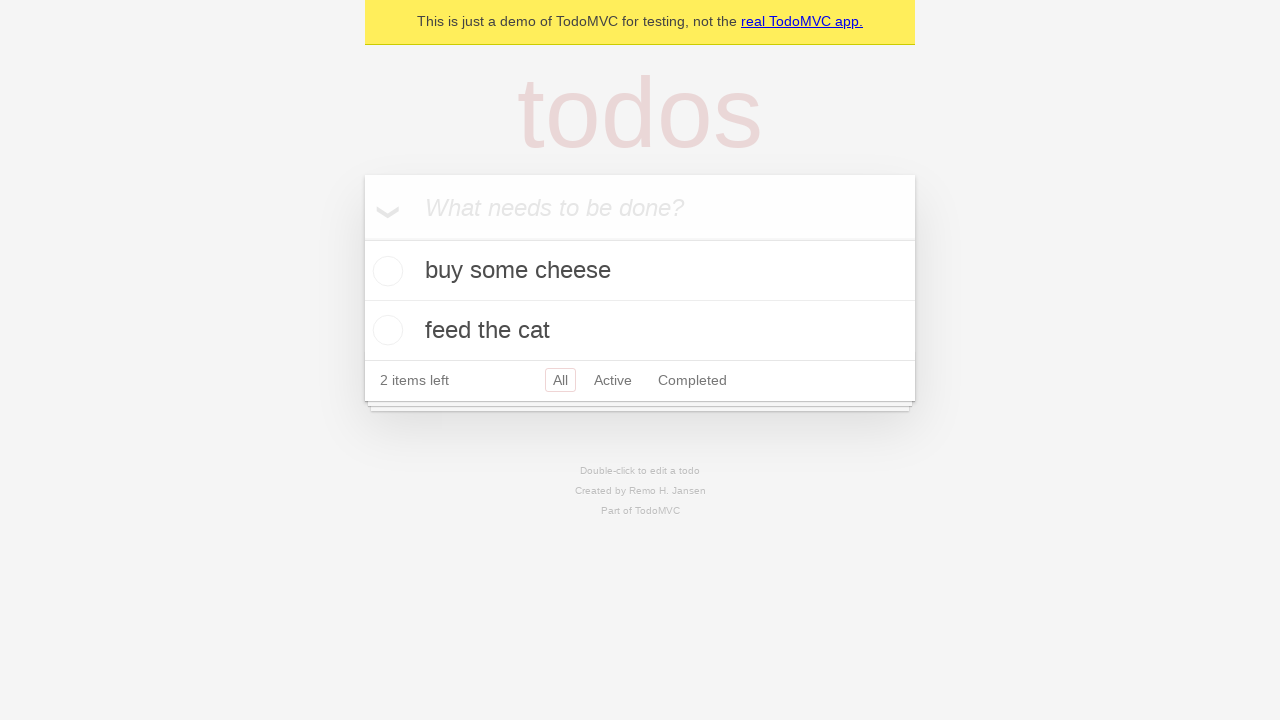